Tests that a saved change to an employee's name persists when switching between employees

Starting URL: https://devmountain-qa.github.io/employee-manager/1.2_Version/index.html

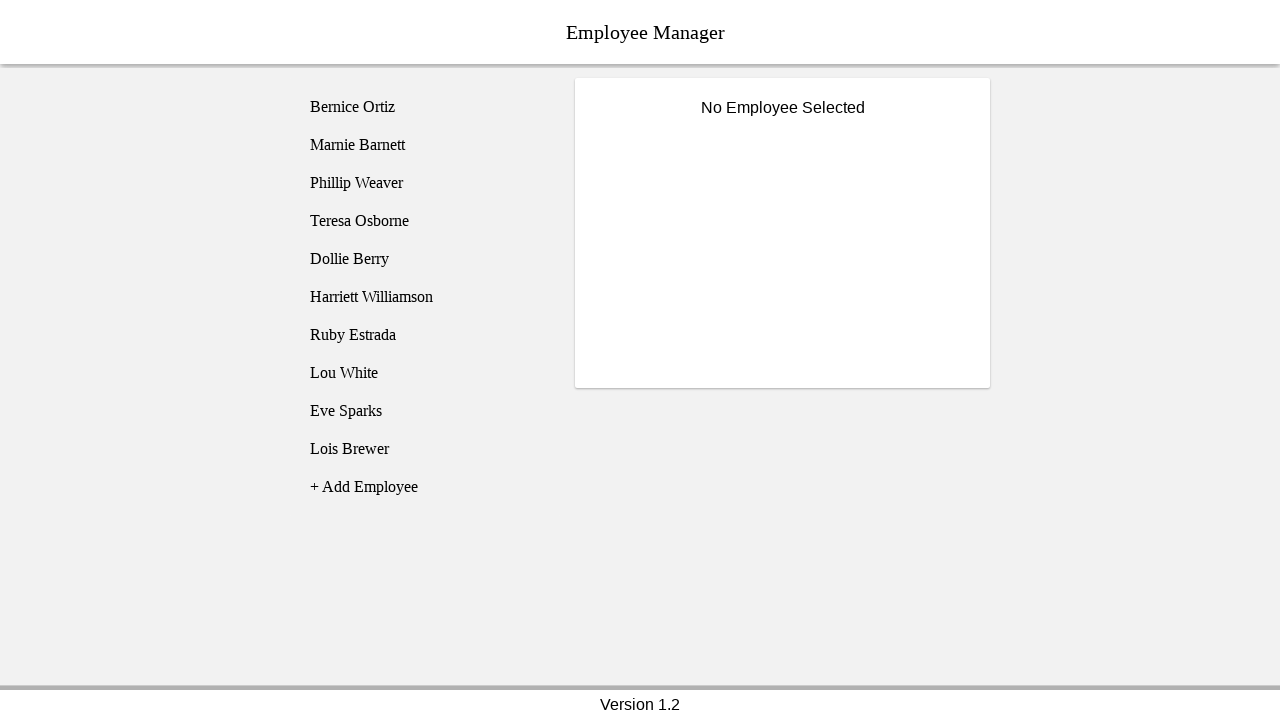

Clicked on Bernice Ortiz employee at (425, 107) on [name='employee1']
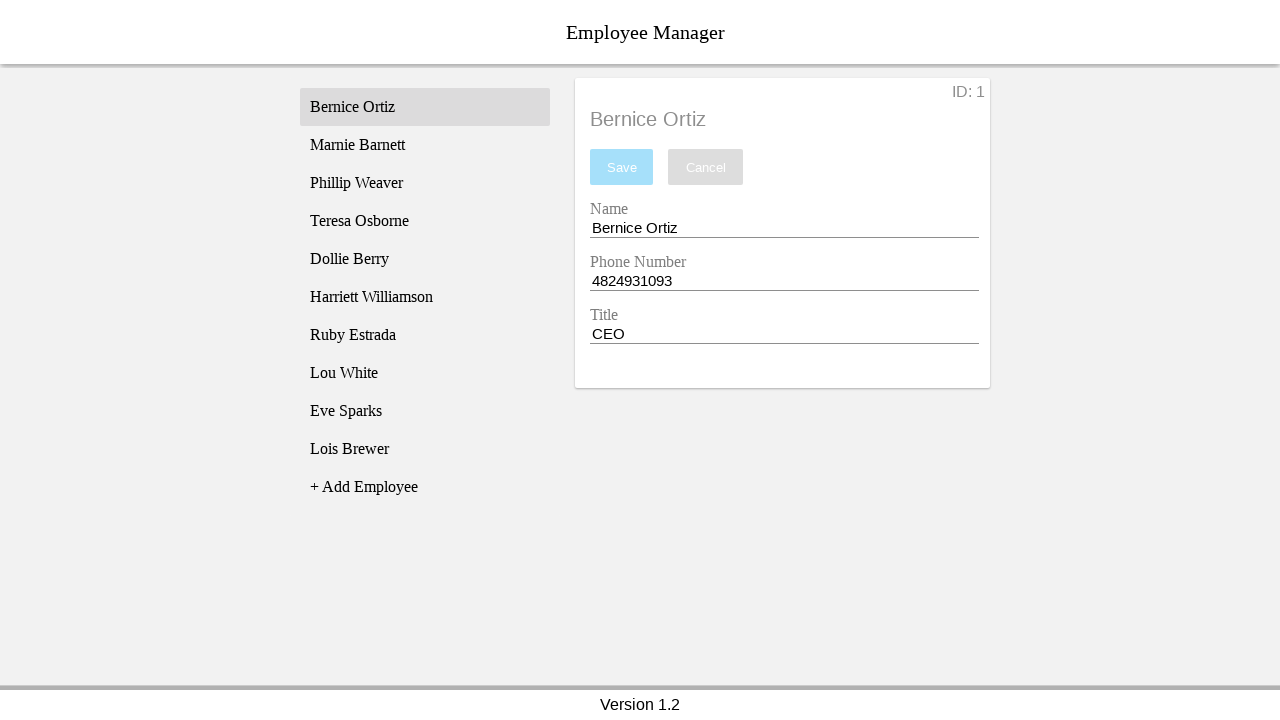

Name input field became visible
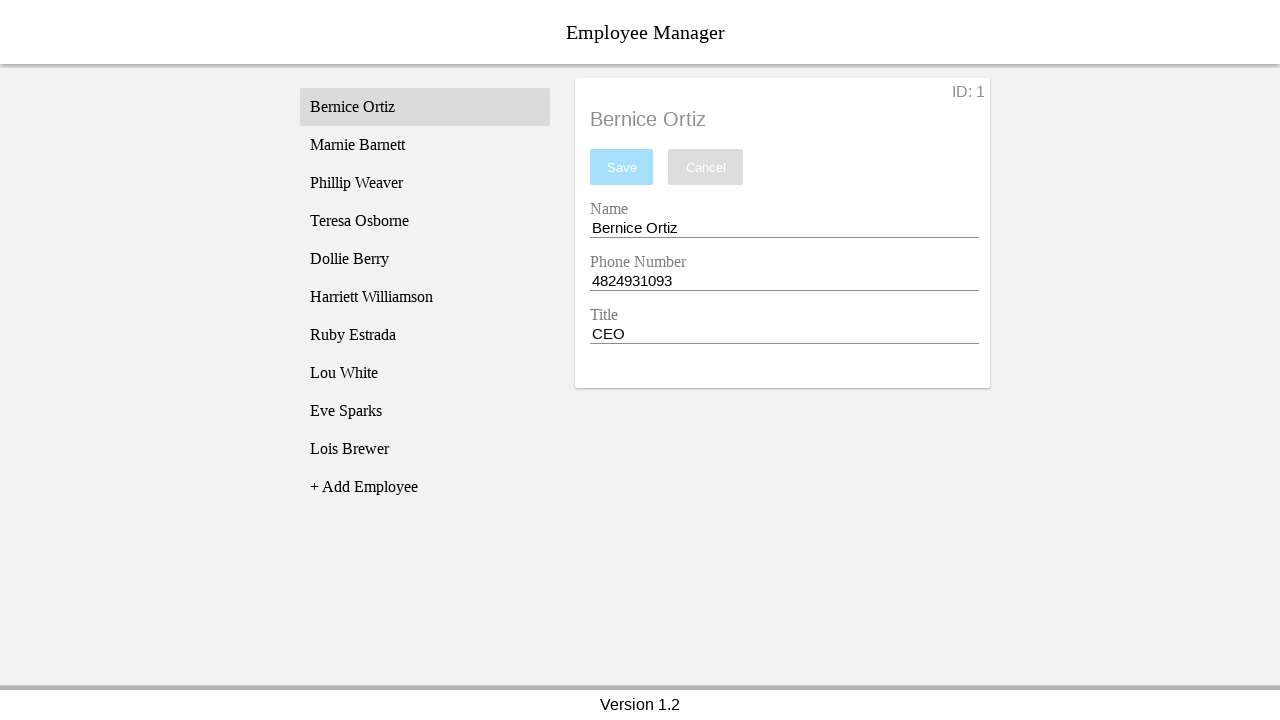

Filled name field with 'Test Name' on [name='nameEntry']
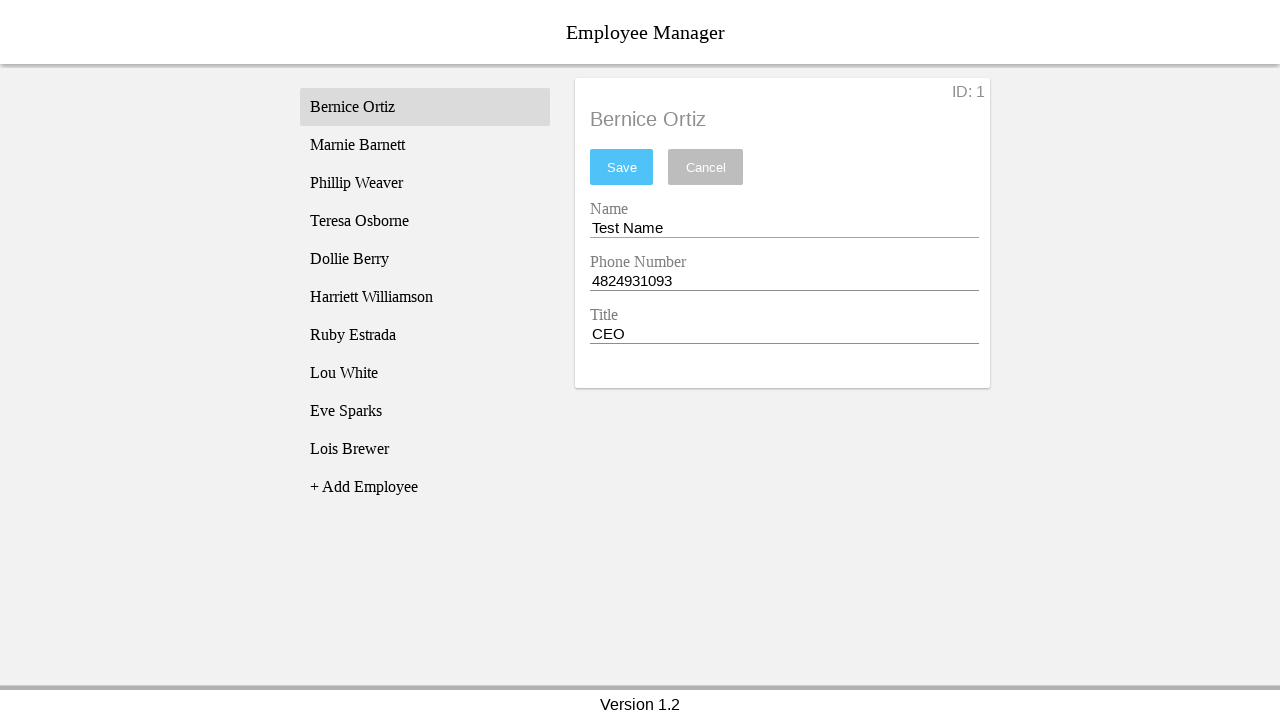

Clicked save button to save the name change at (622, 167) on #saveBtn
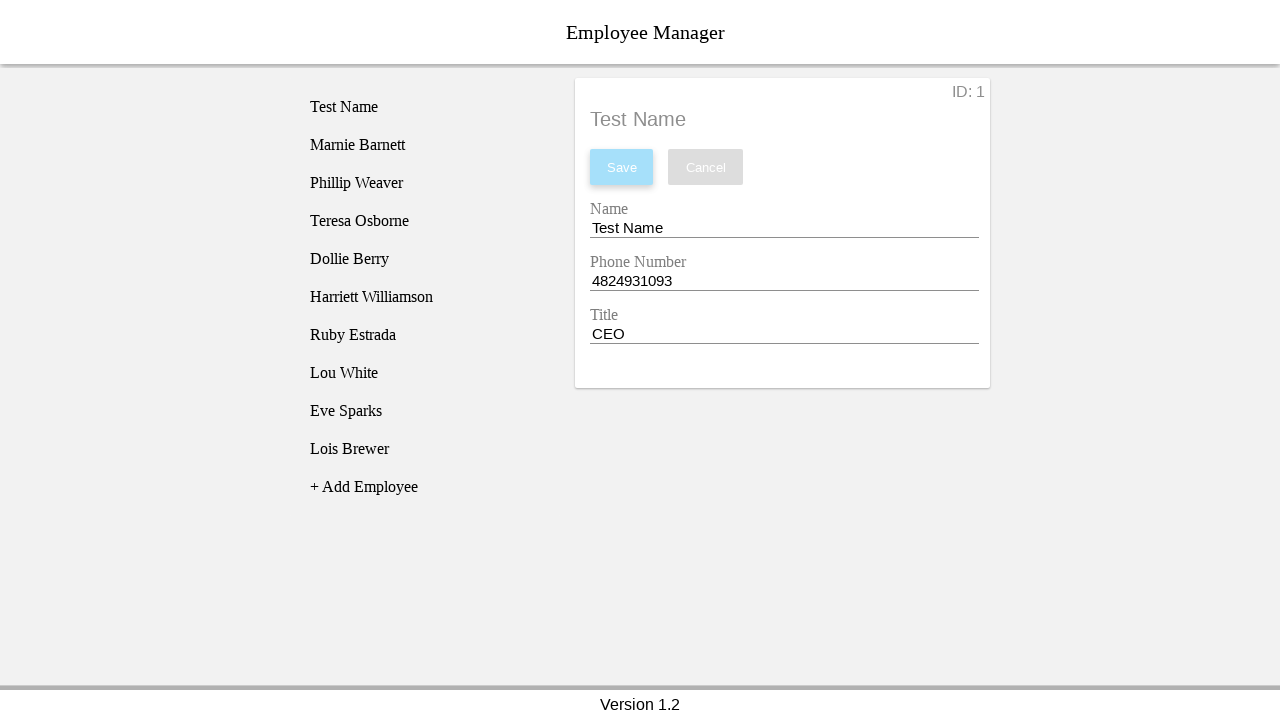

Switched to Phillip Weaver employee at (425, 183) on [name='employee3']
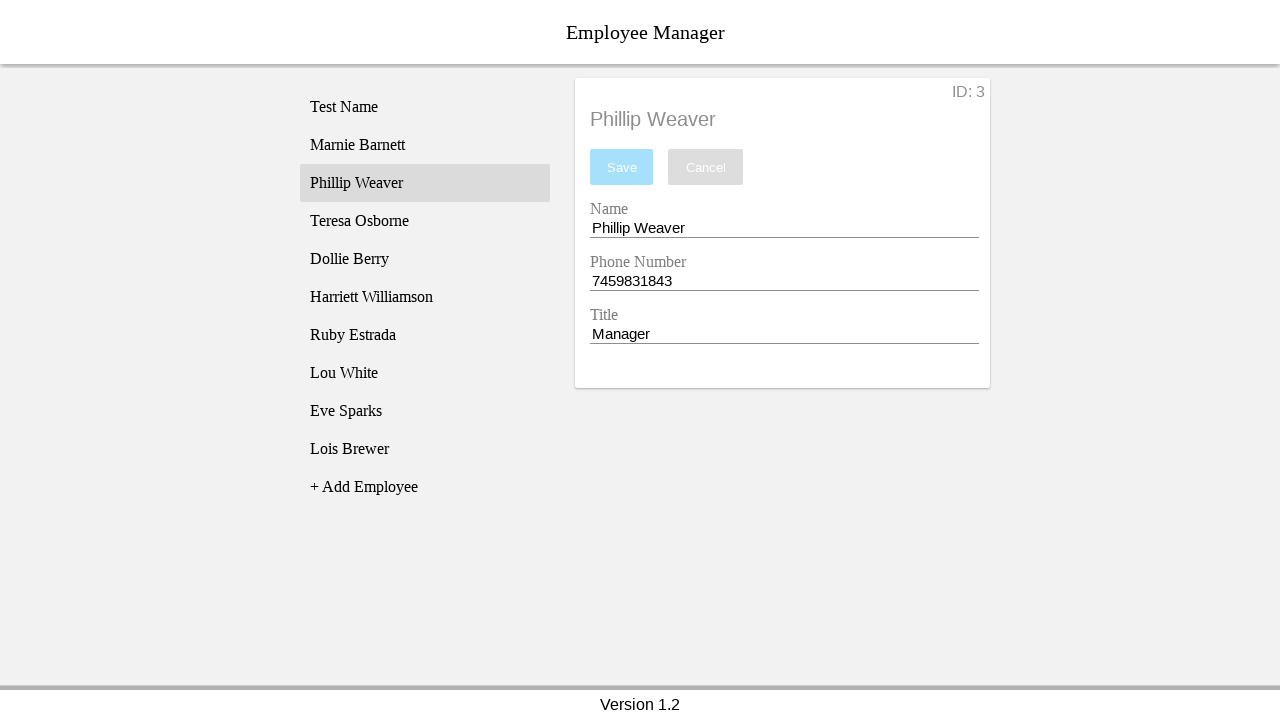

Switched back to Bernice Ortiz to verify saved changes at (425, 107) on [name='employee1']
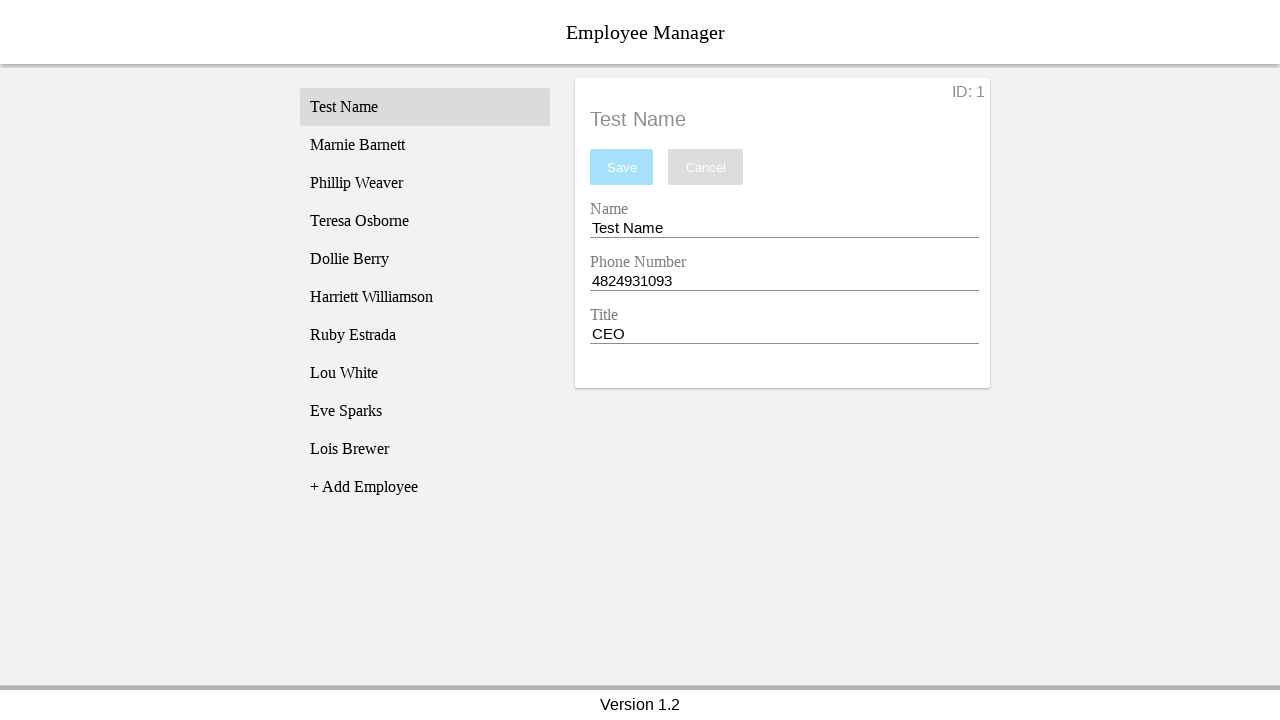

Name input field became visible for Bernice Ortiz
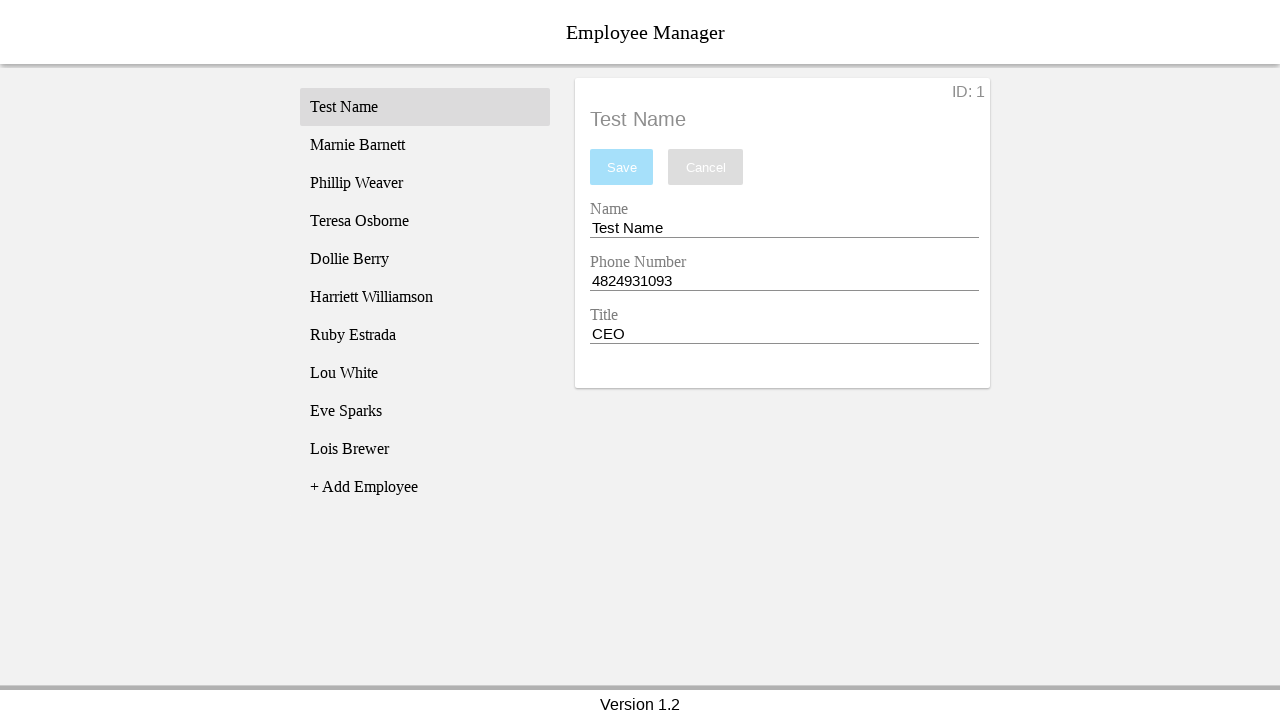

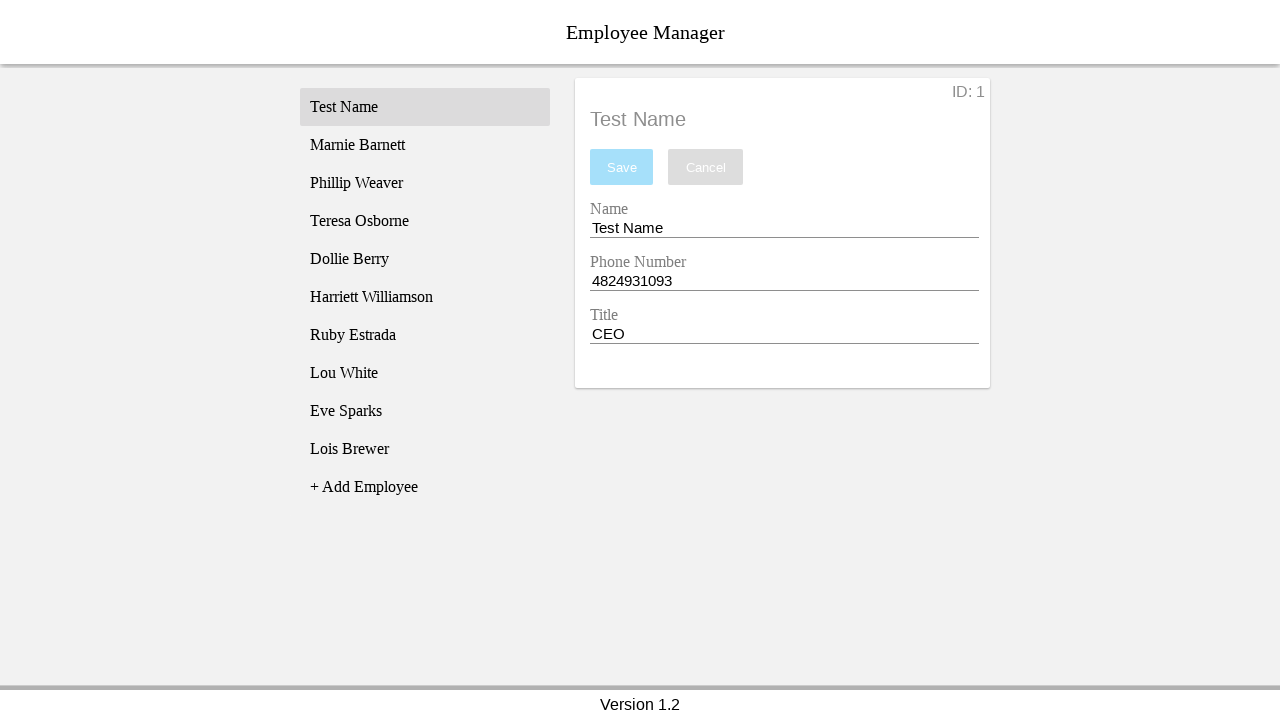